Tests the dynamic controls page by clicking the Remove button, waiting for the loading indicator to disappear, and verifying that the checkbox is removed and the "It's gone!" message is displayed.

Starting URL: https://practice.cydeo.com/dynamic_controls

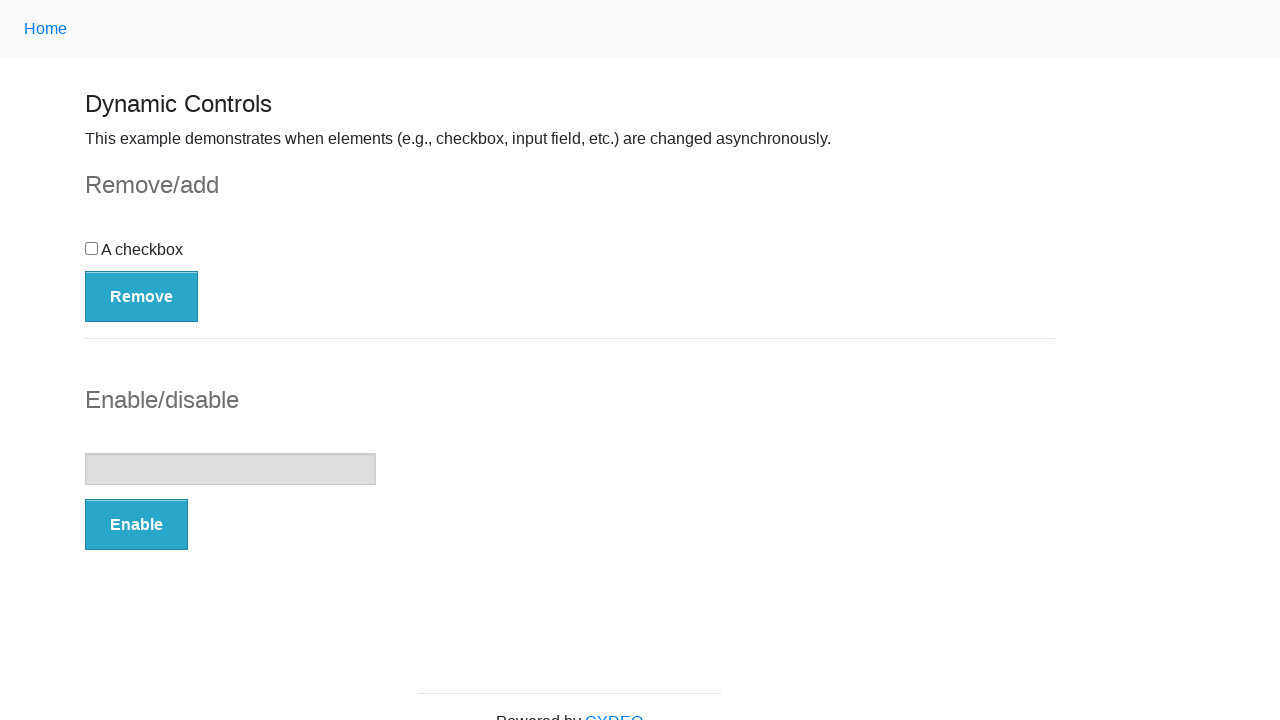

Clicked the Remove button at (142, 296) on button:has-text('Remove')
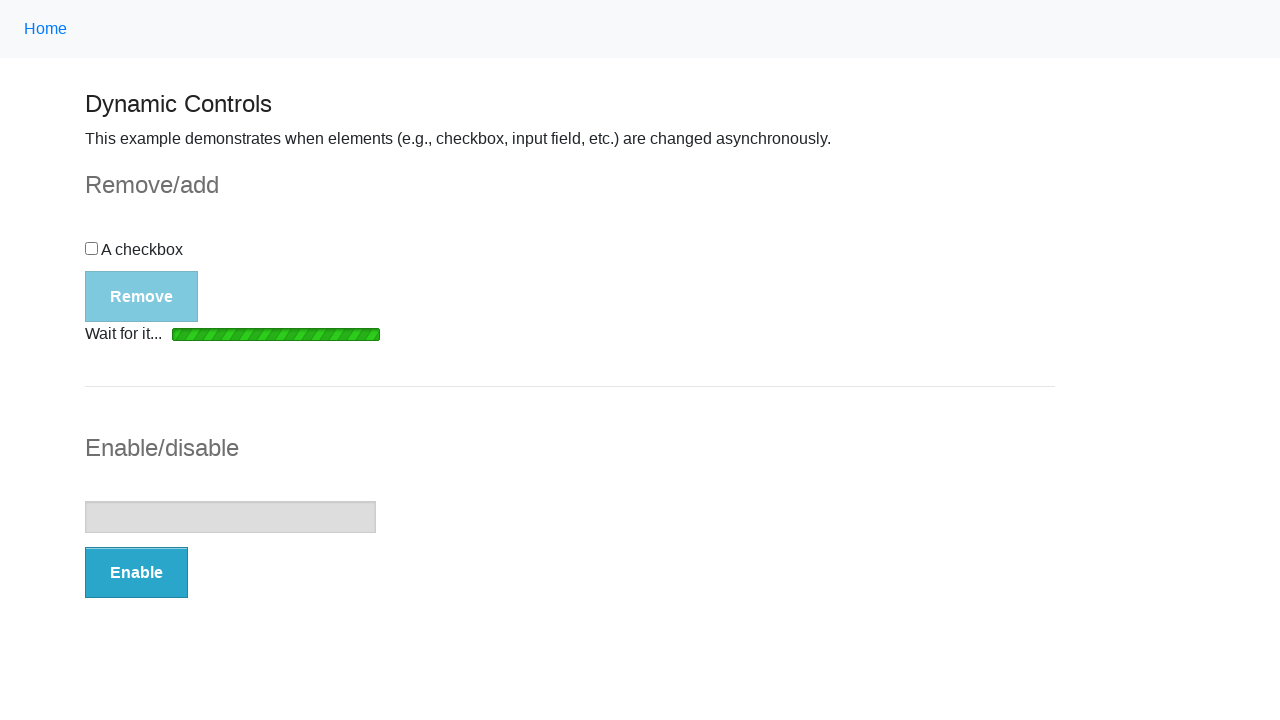

Loading indicator disappeared
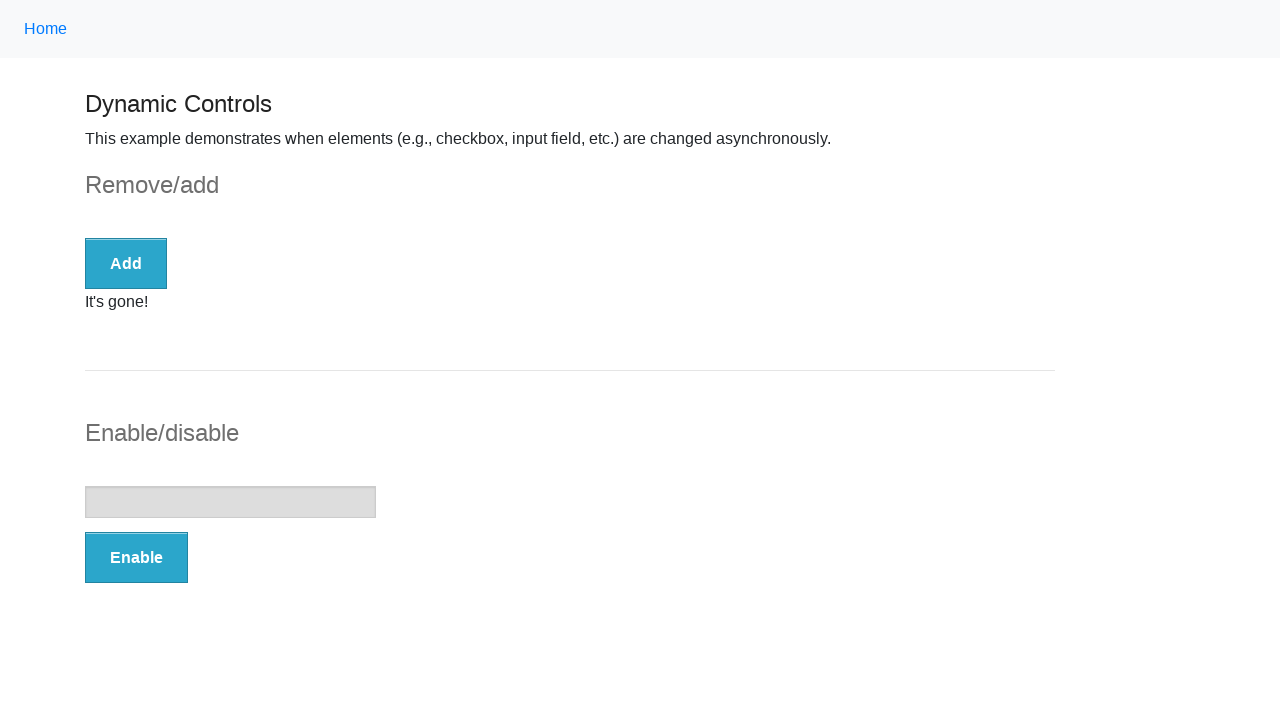

Verified that checkbox is removed or not visible
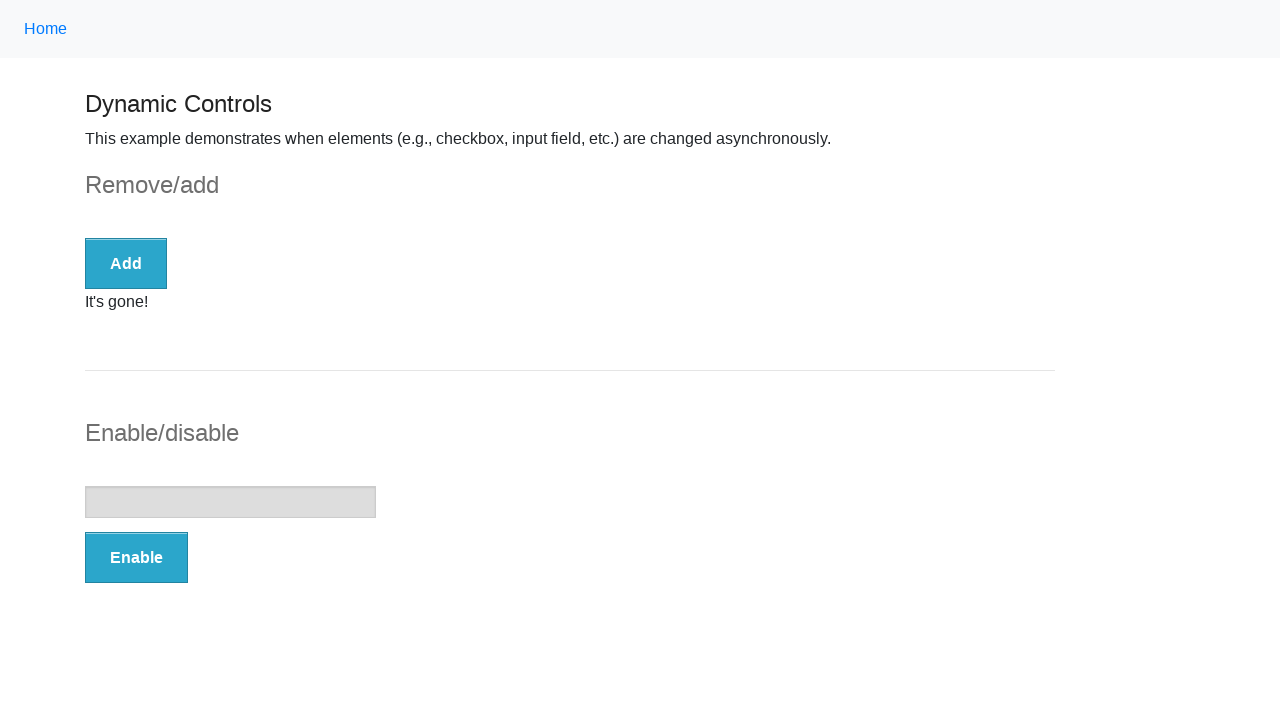

Verified that 'It's gone!' message is visible
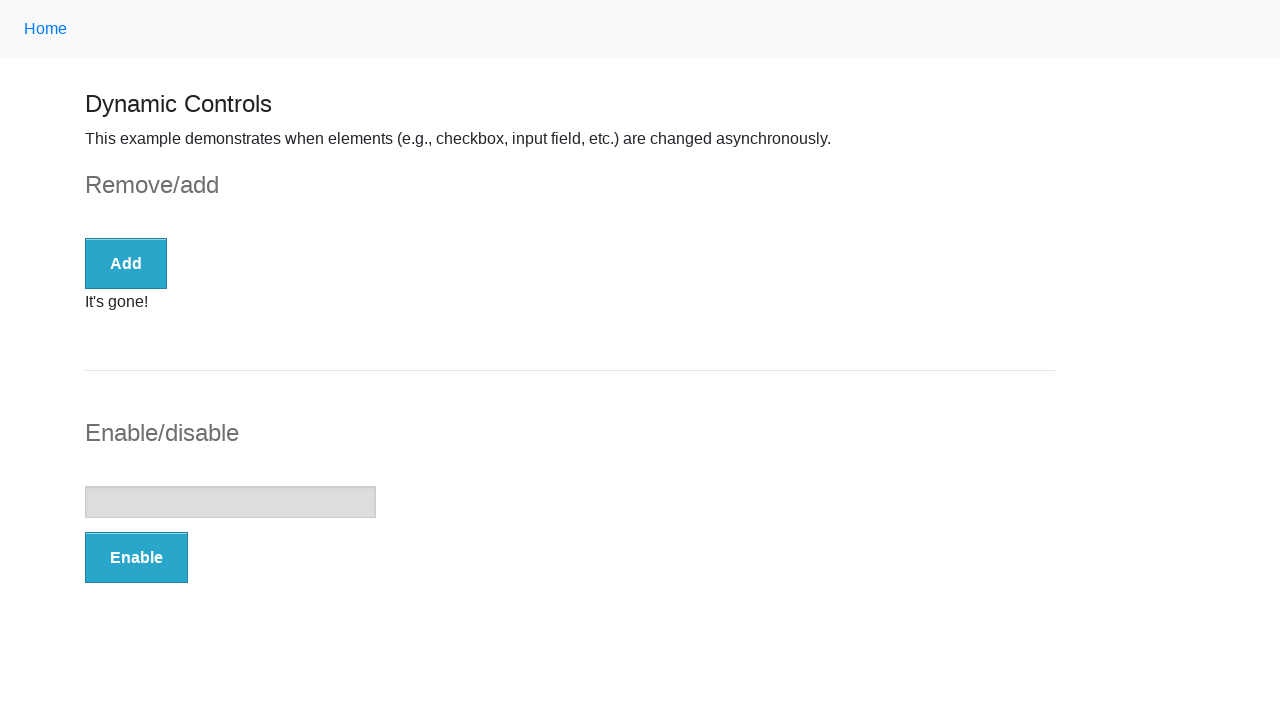

Verified that message text content equals 'It's gone!'
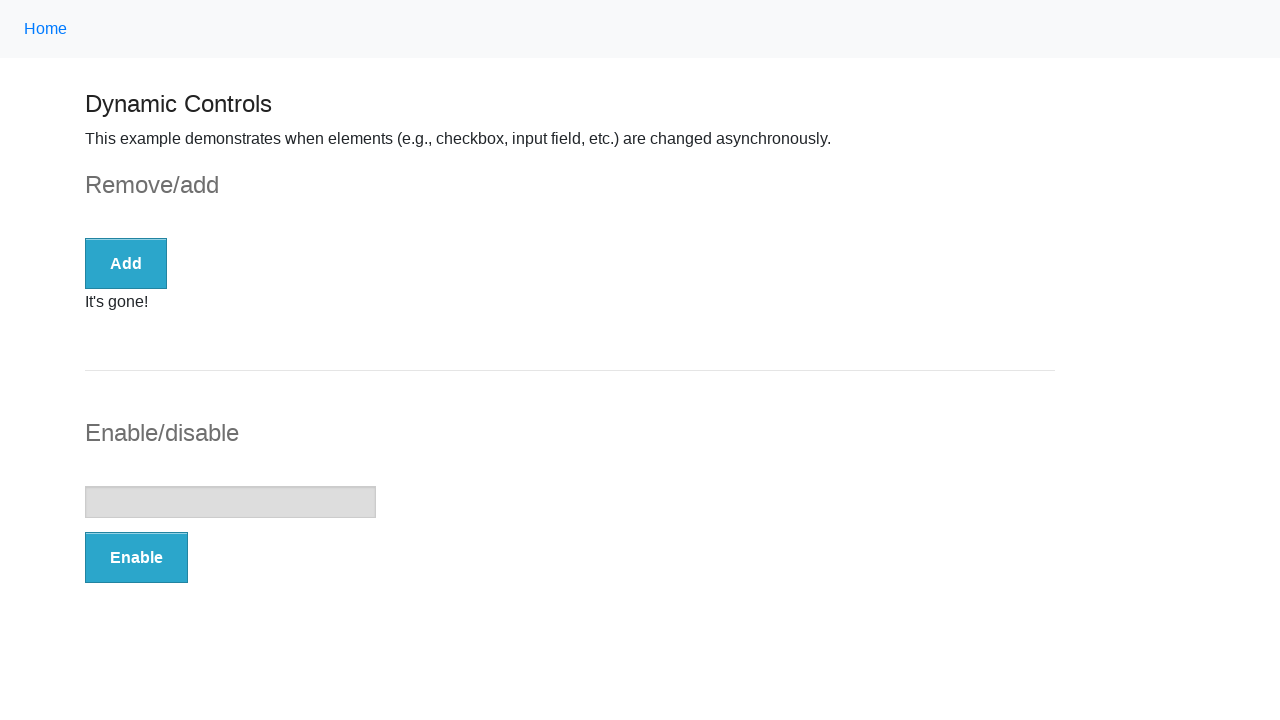

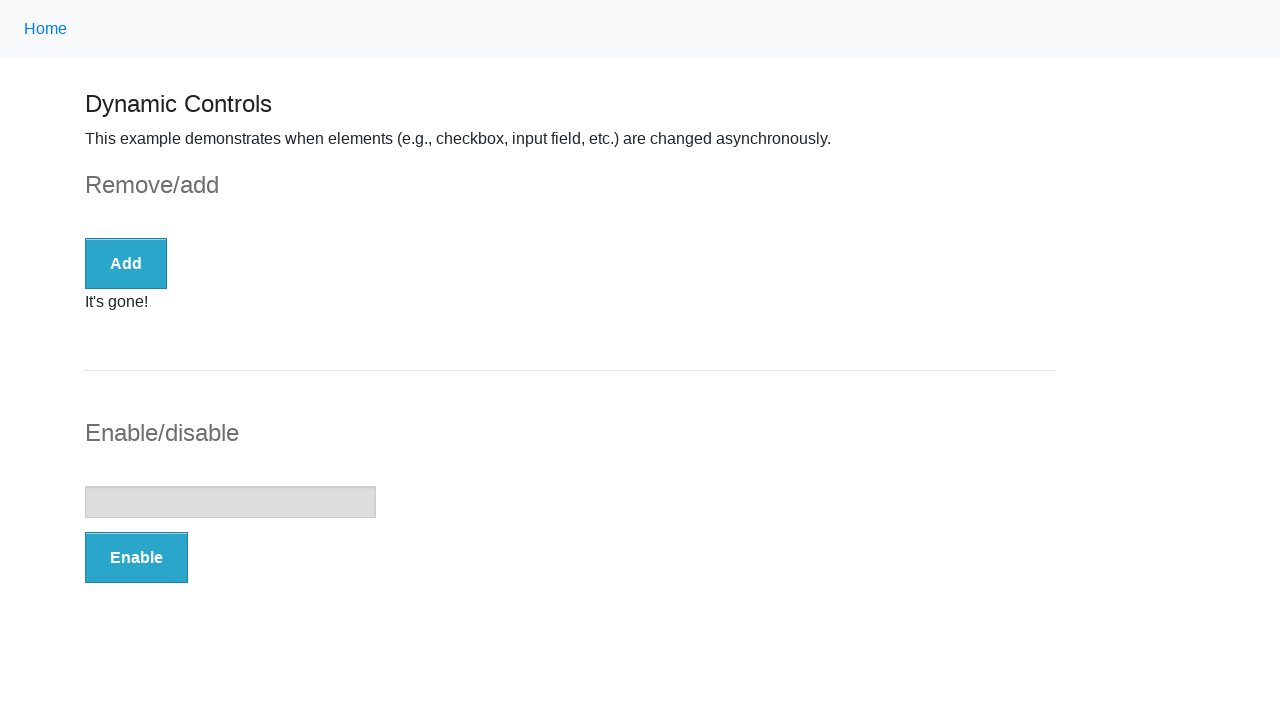